Tests interacting with a Shadow DOM element on a Progressive Web App by locating a nested shadow root and filling a search input field with text.

Starting URL: https://books-pwakit.appspot.com/

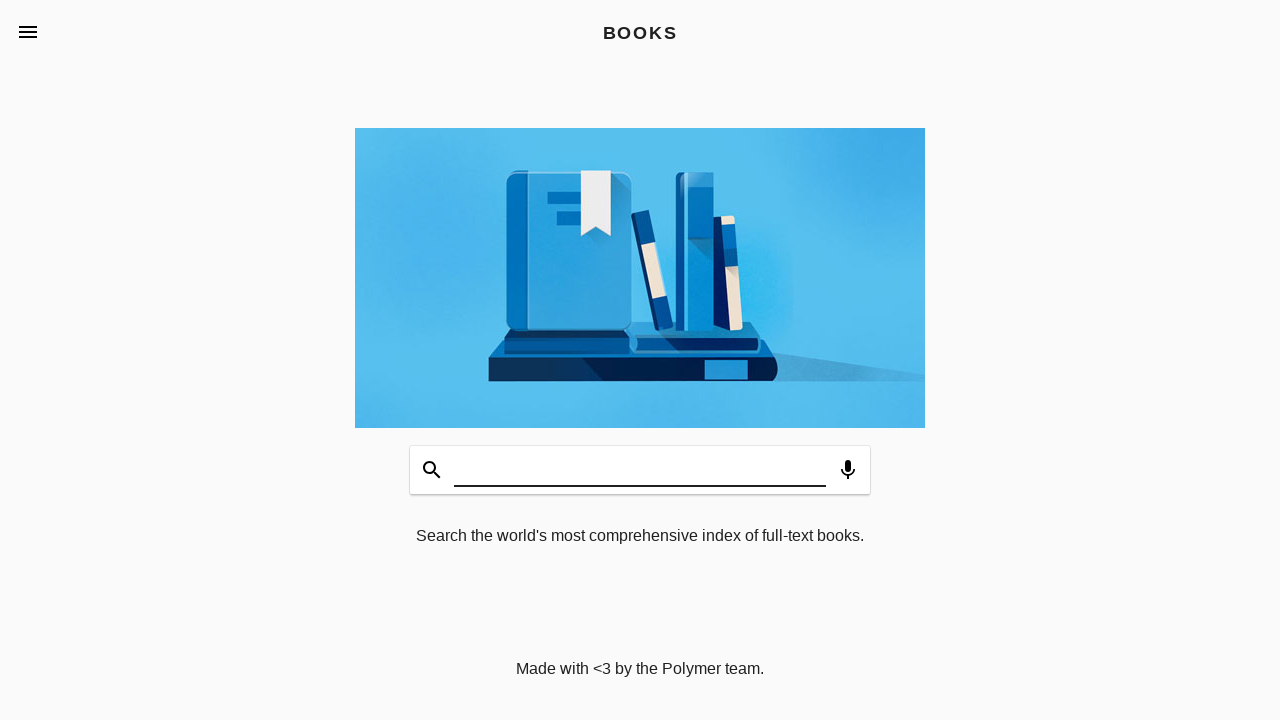

Waited for book-app element to load
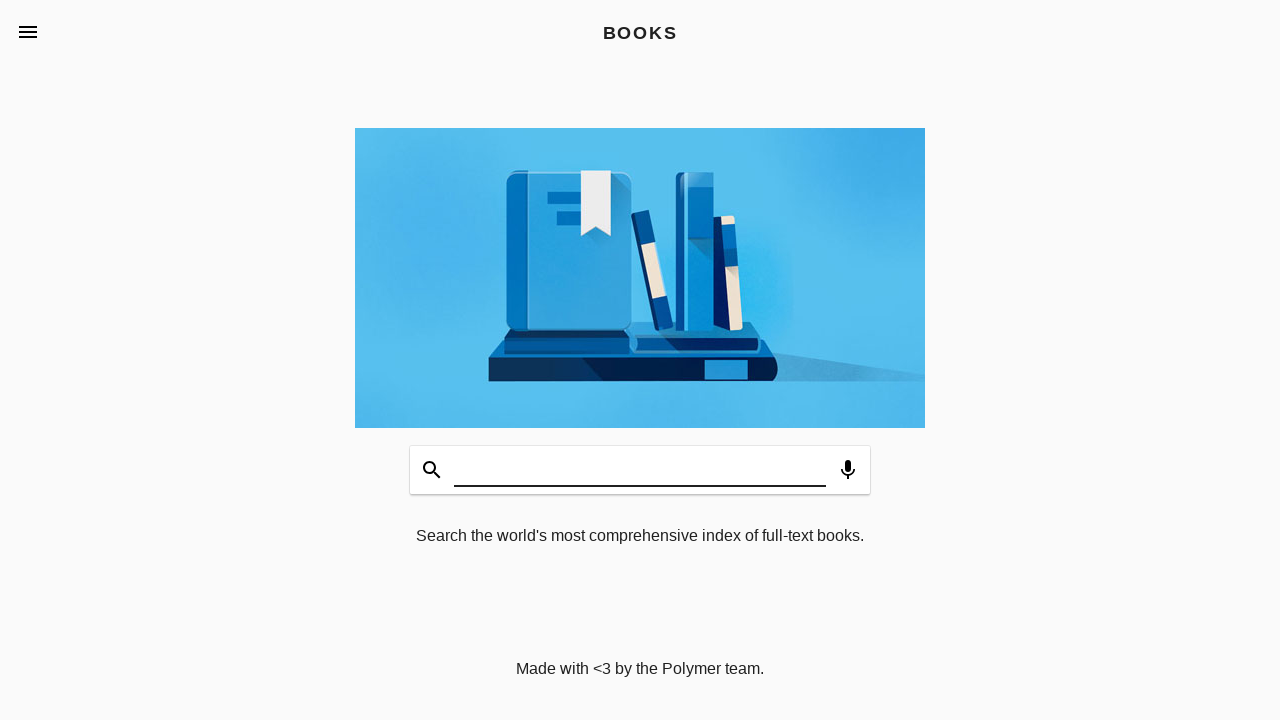

Filled search input with 'Jeevan' through nested shadow DOM on book-app[apptitle='BOOKS'] >> #input
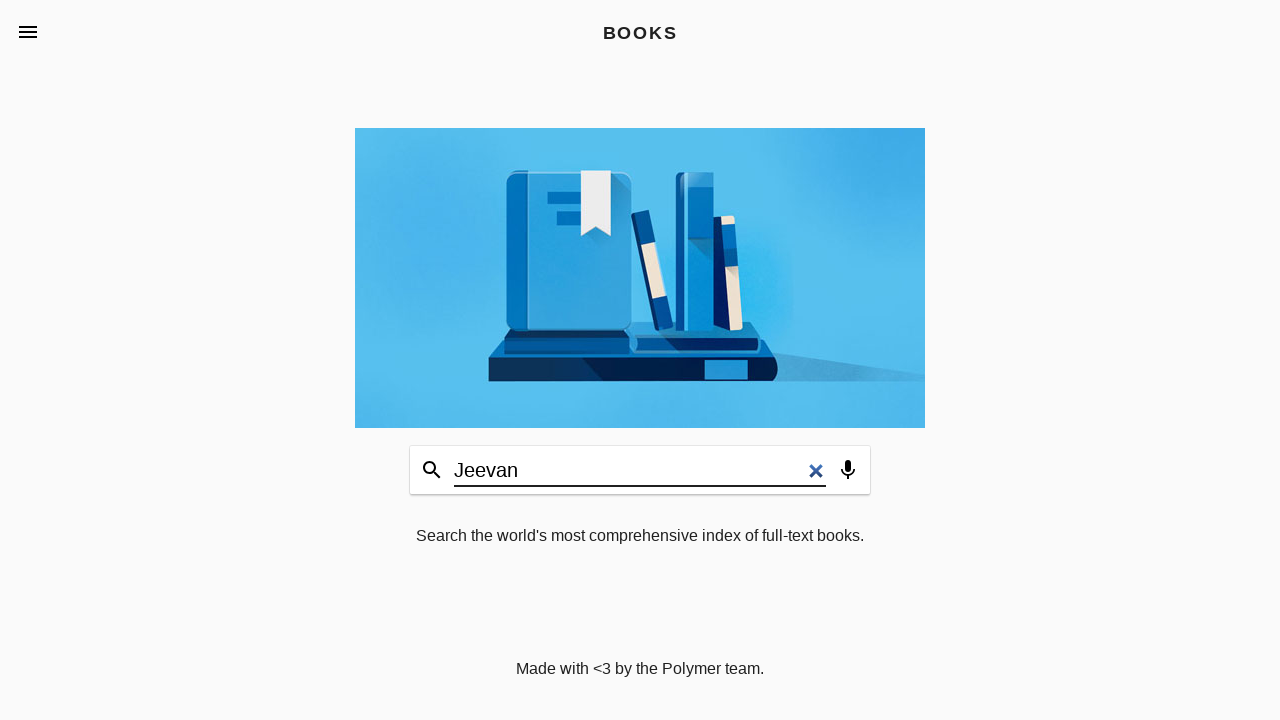

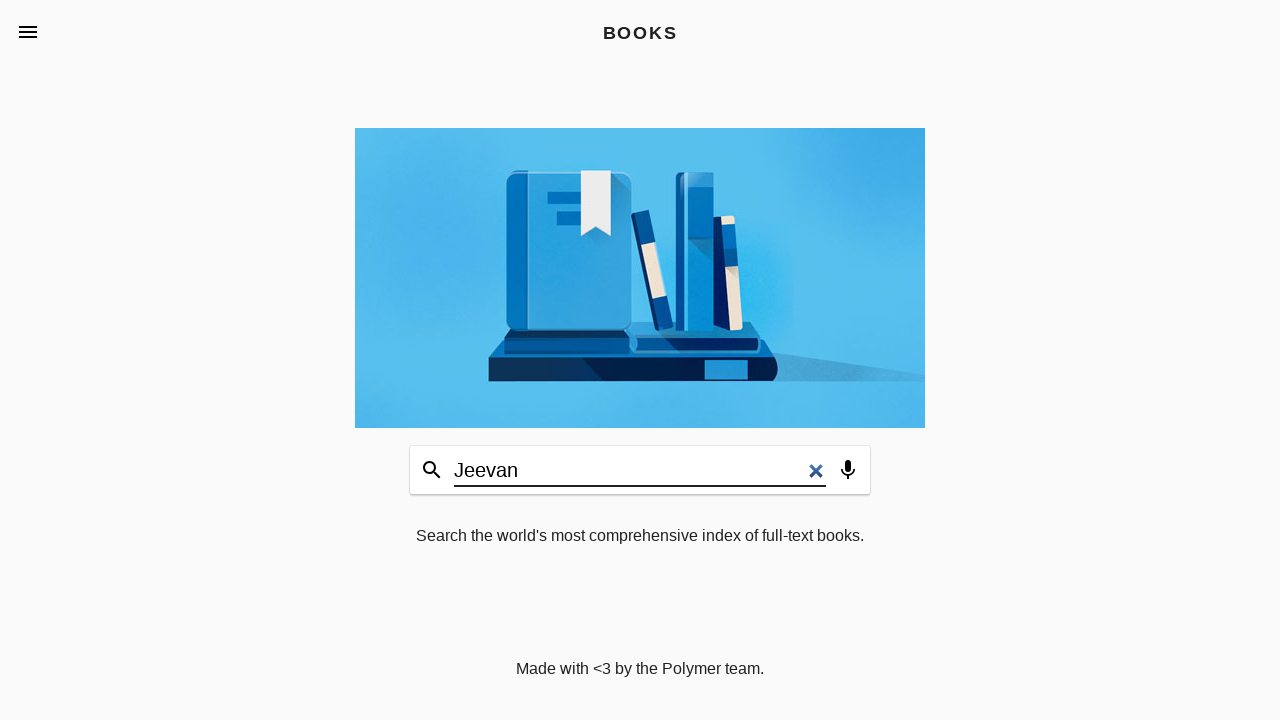